Tests the text input functionality by entering a new button name in the input field and clicking the button to update its text

Starting URL: http://uitestingplayground.com/textinput

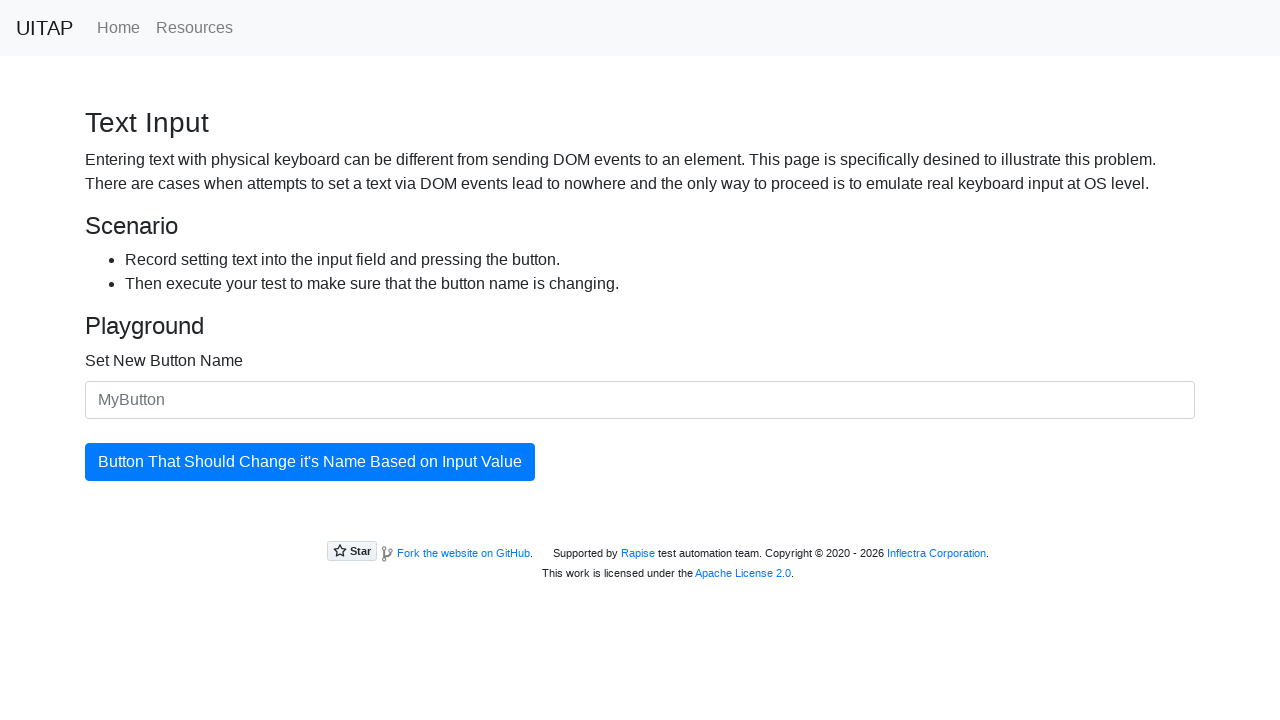

Filled input field with new button name 'SkyPro' on input#newButtonName
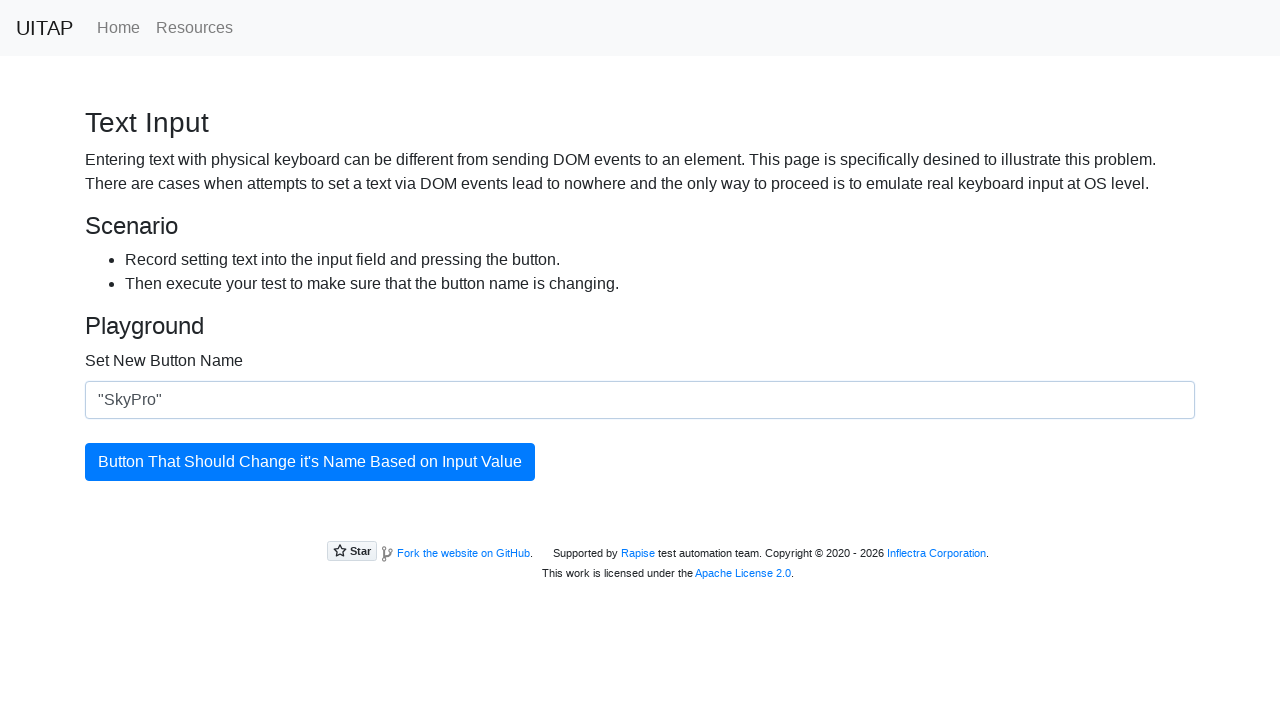

Clicked the update button to apply the new button name at (310, 462) on button#updatingButton
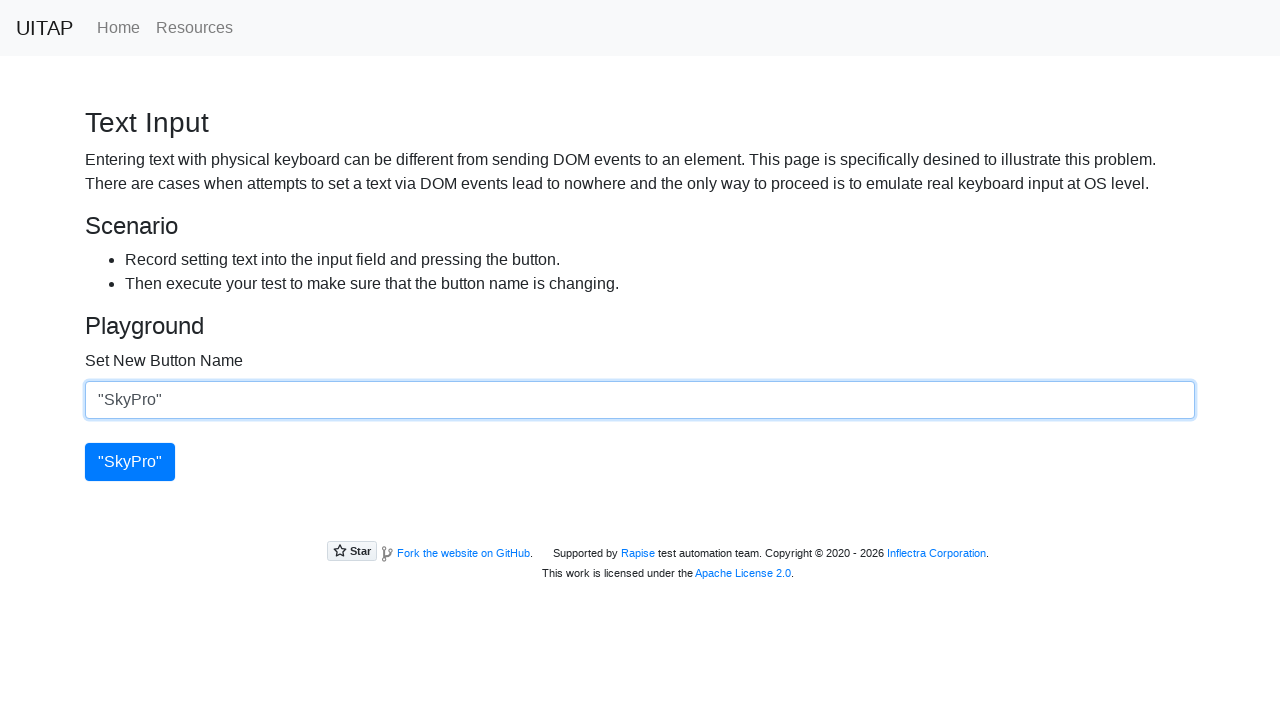

Button text updated successfully
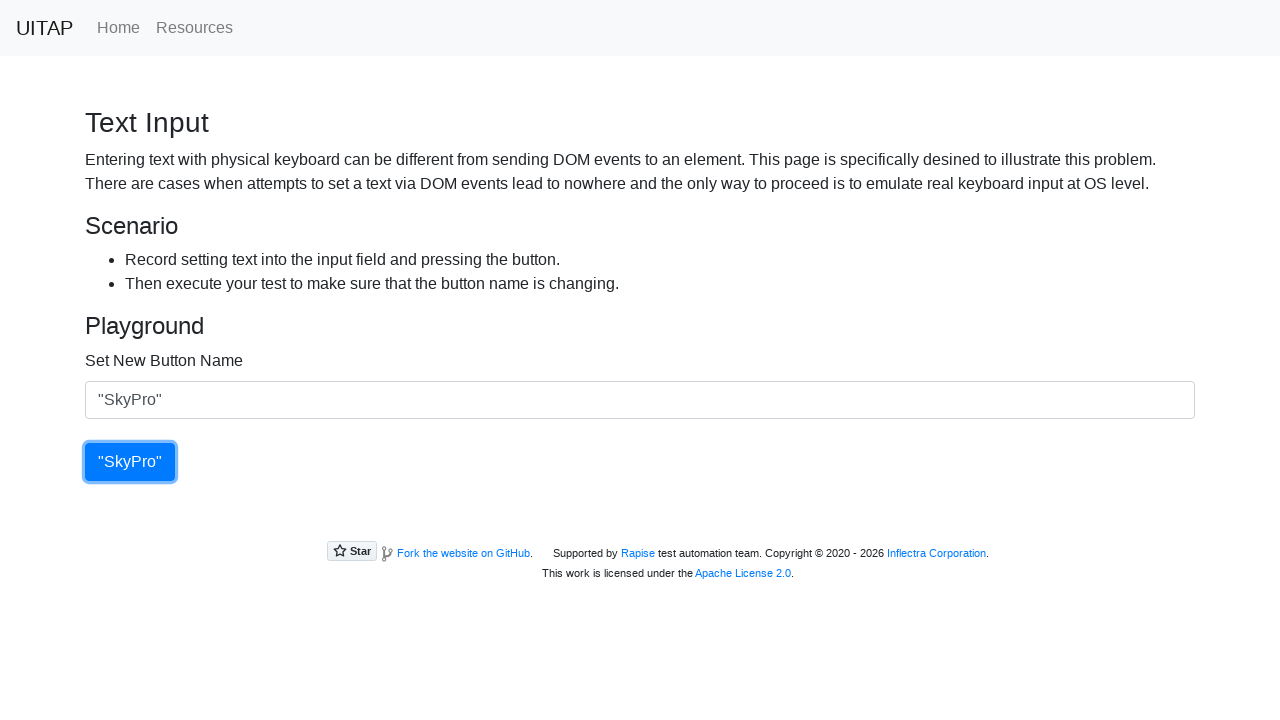

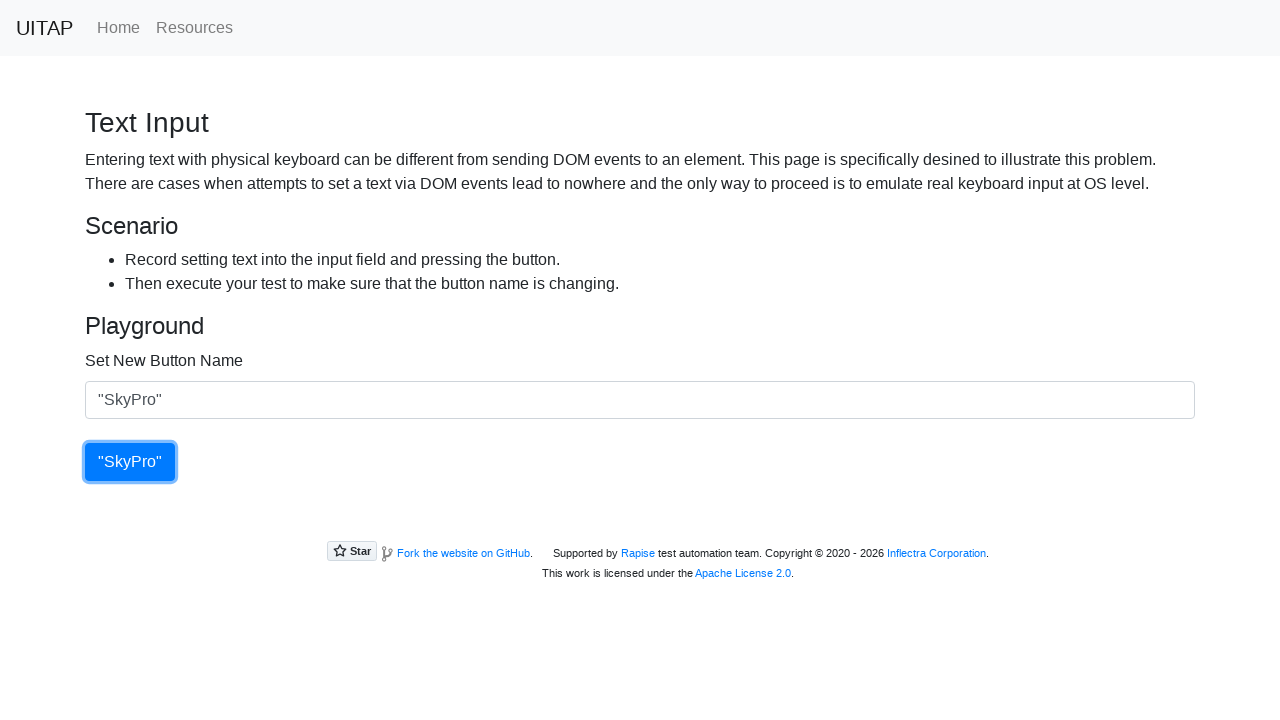